Tests drag and drop functionality on jQuery UI demo page by dragging a draggable element to a droppable target area

Starting URL: https://jqueryui.com/droppable/

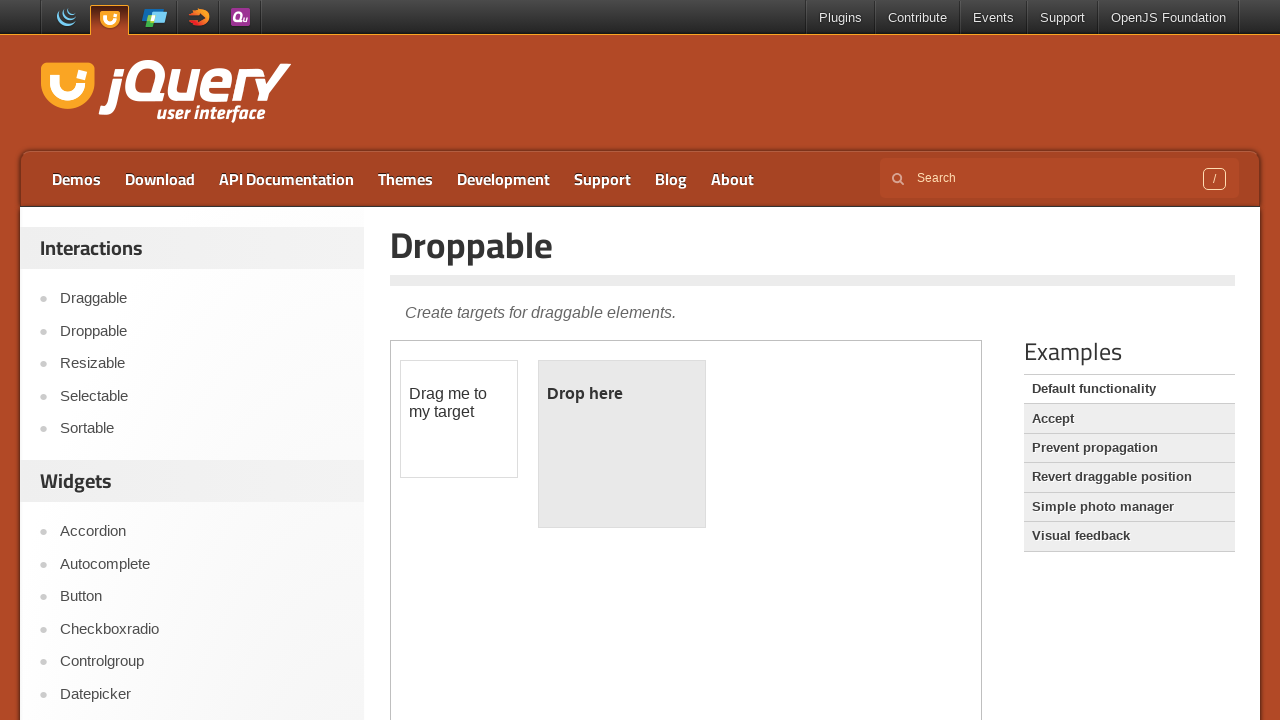

Located the demo iframe containing drag and drop elements
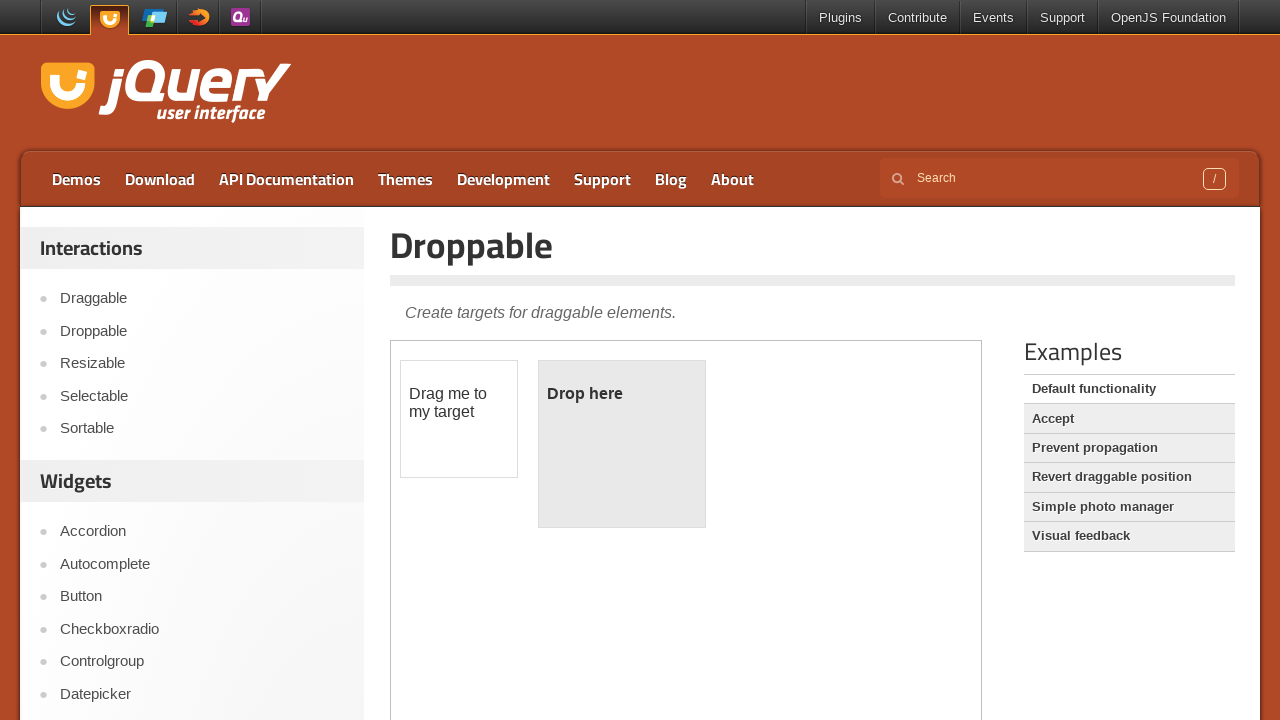

Located the draggable element
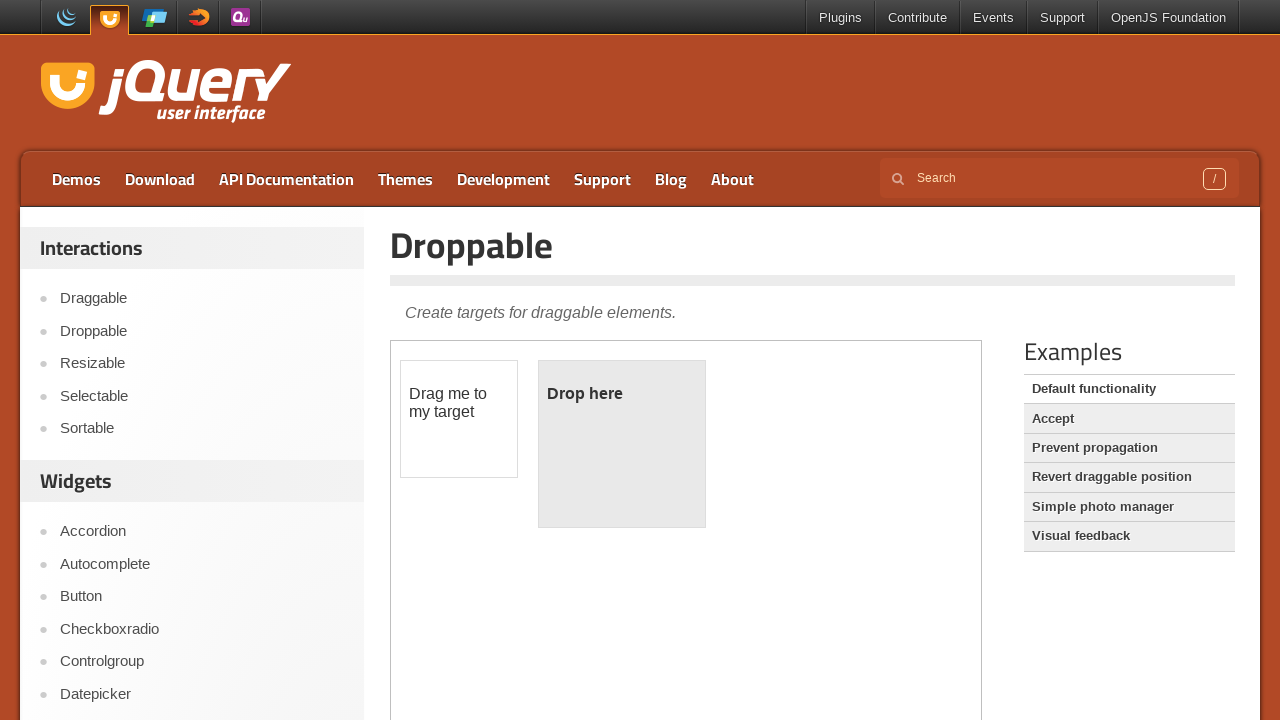

Located the droppable target area
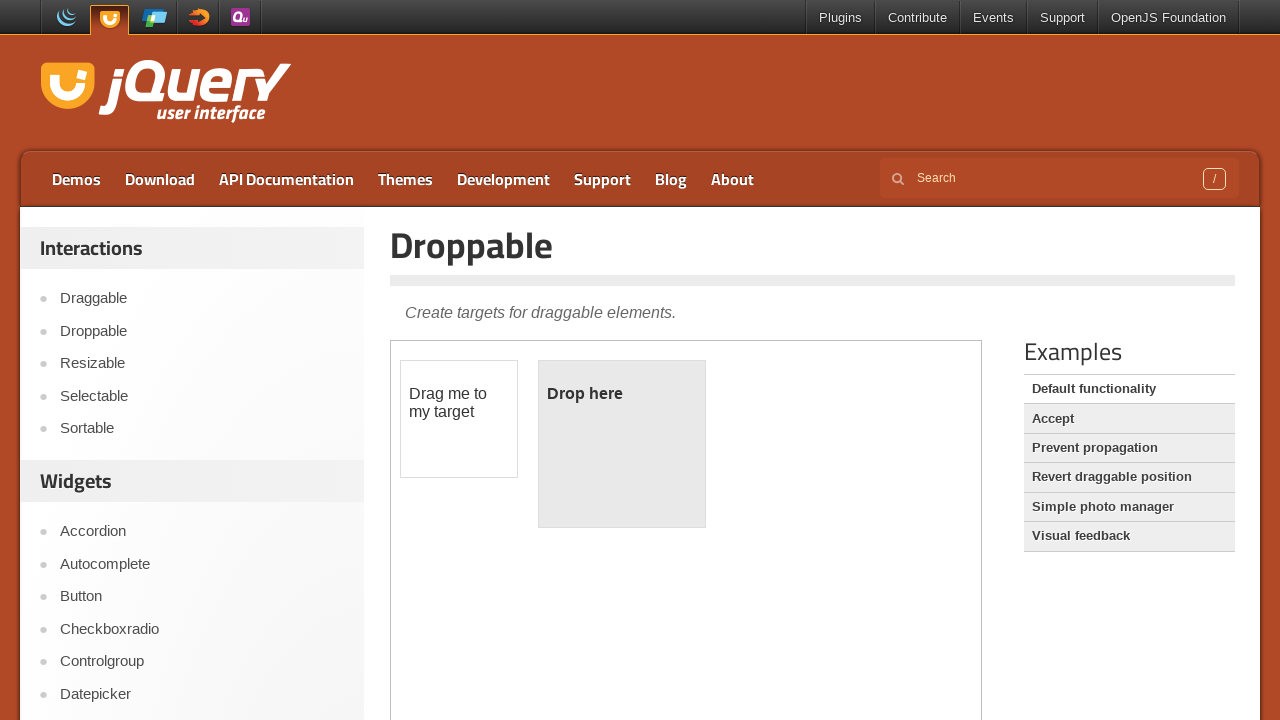

Dragged the draggable element to the droppable target area at (622, 444)
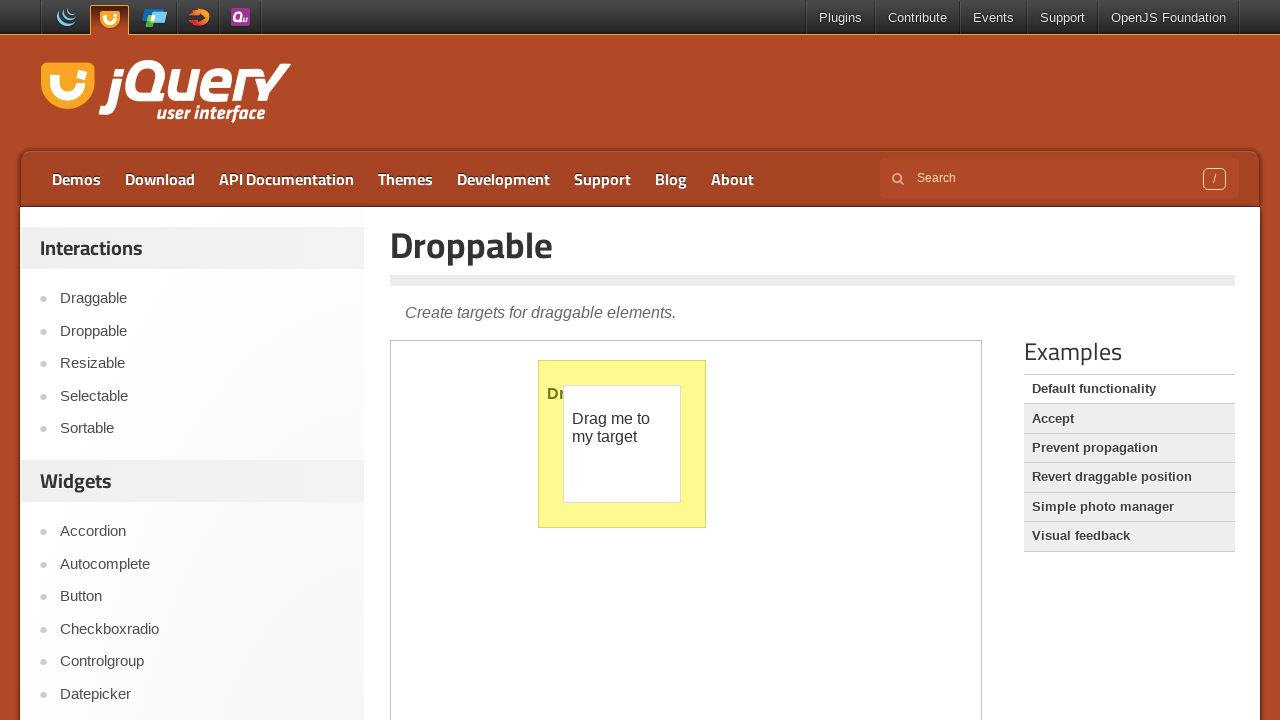

Verified drop action completed - droppable element now highlighted
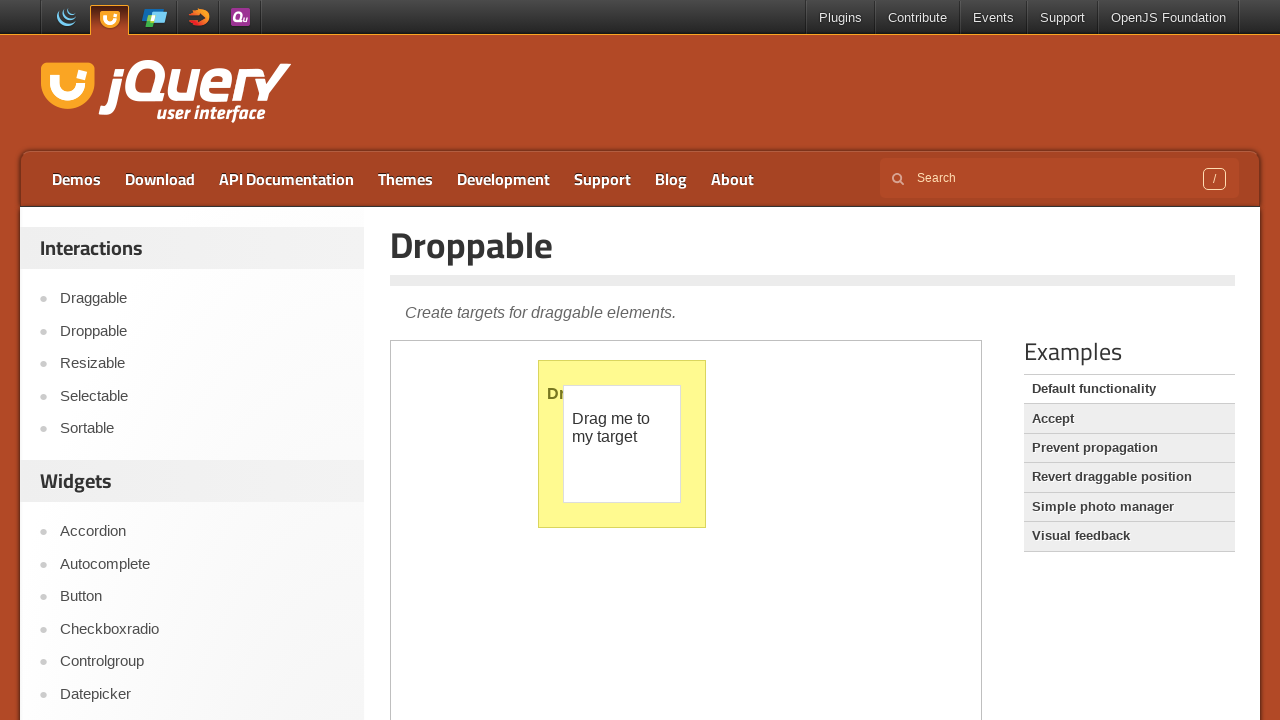

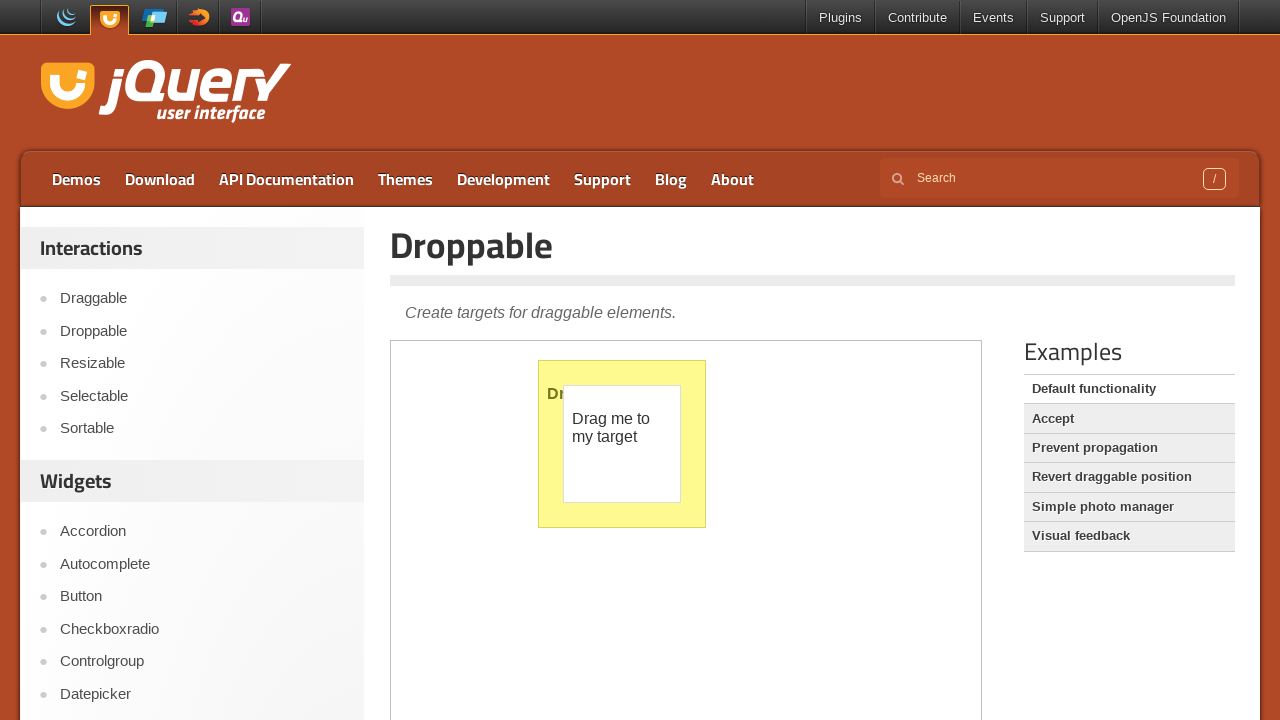